Tests a custom checkbox that requires scrolling to the terms container before checking.

Starting URL: https://osstep.github.io/action_check

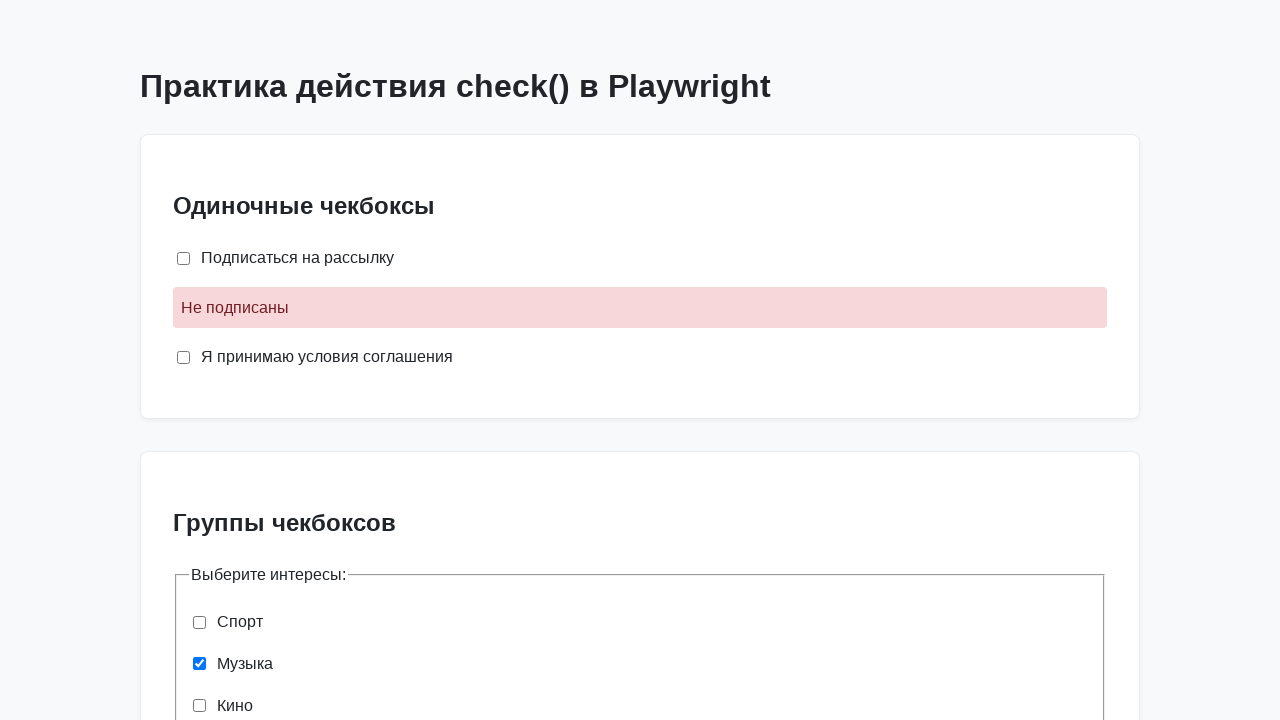

Scrolled terms container into view
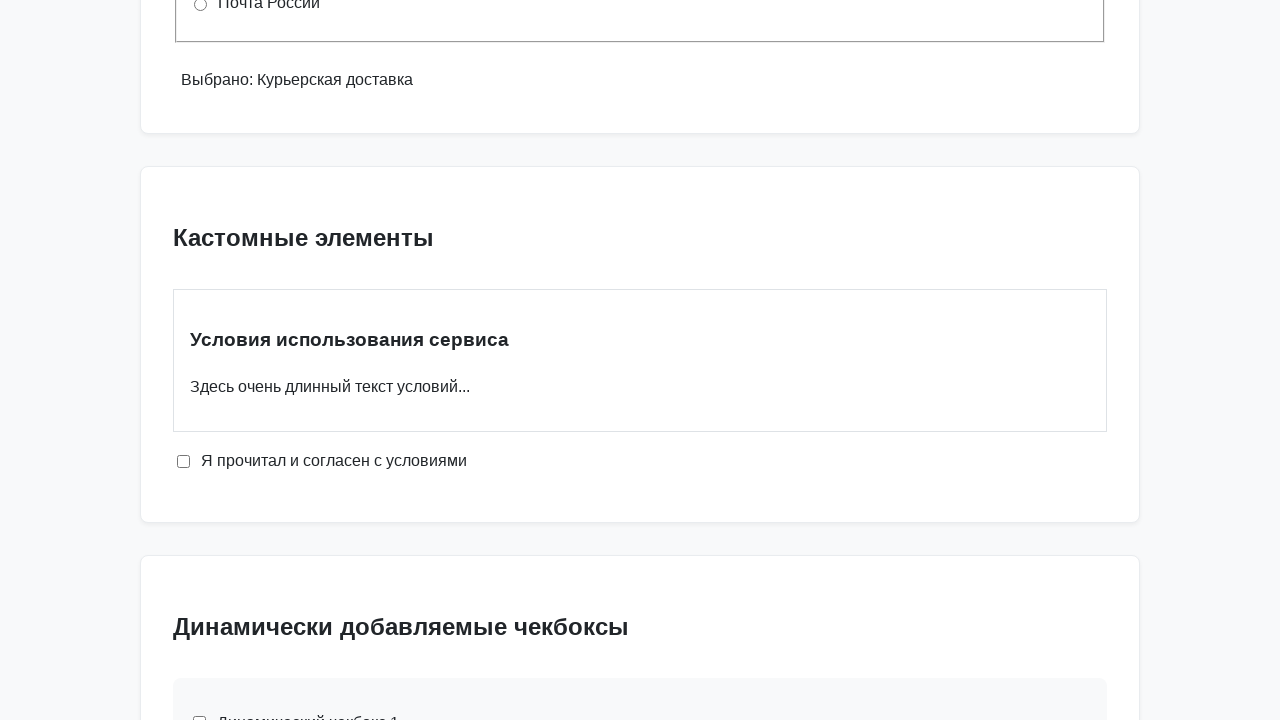

Checked custom agreement checkbox at (184, 461) on internal:label="\u042f \u043f\u0440\u043e\u0447\u0438\u0442\u0430\u043b \u0438 \
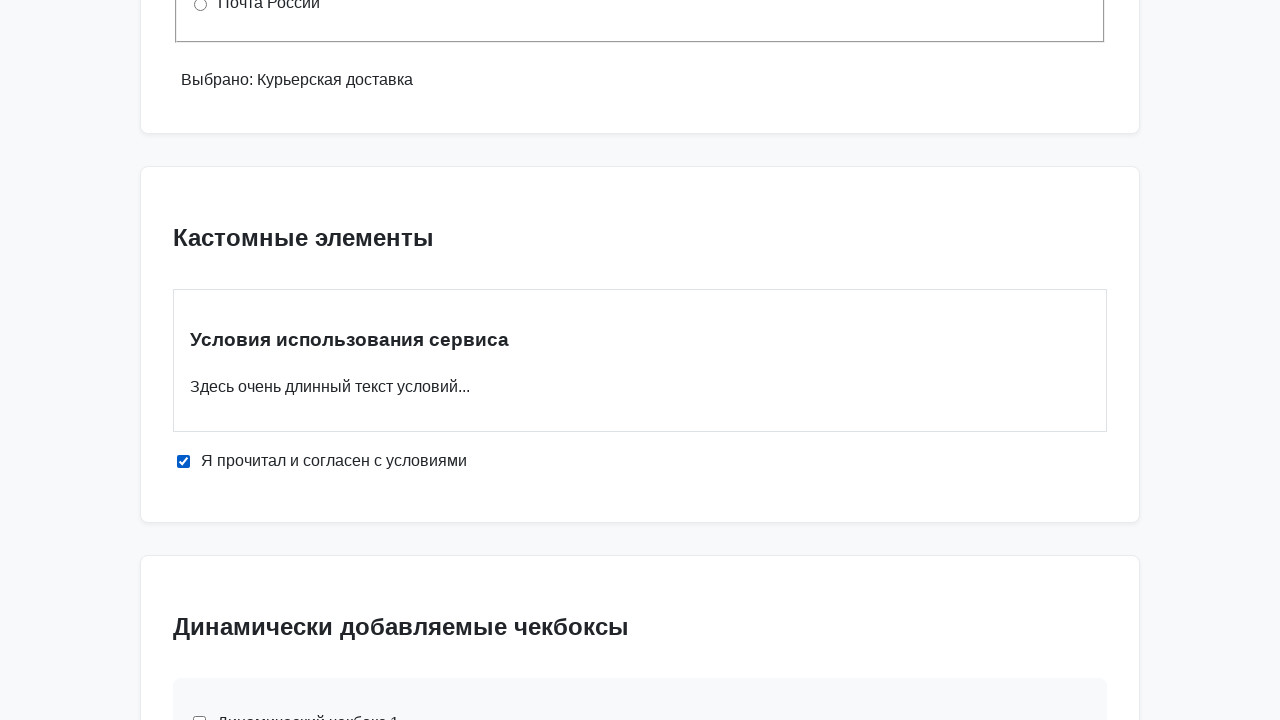

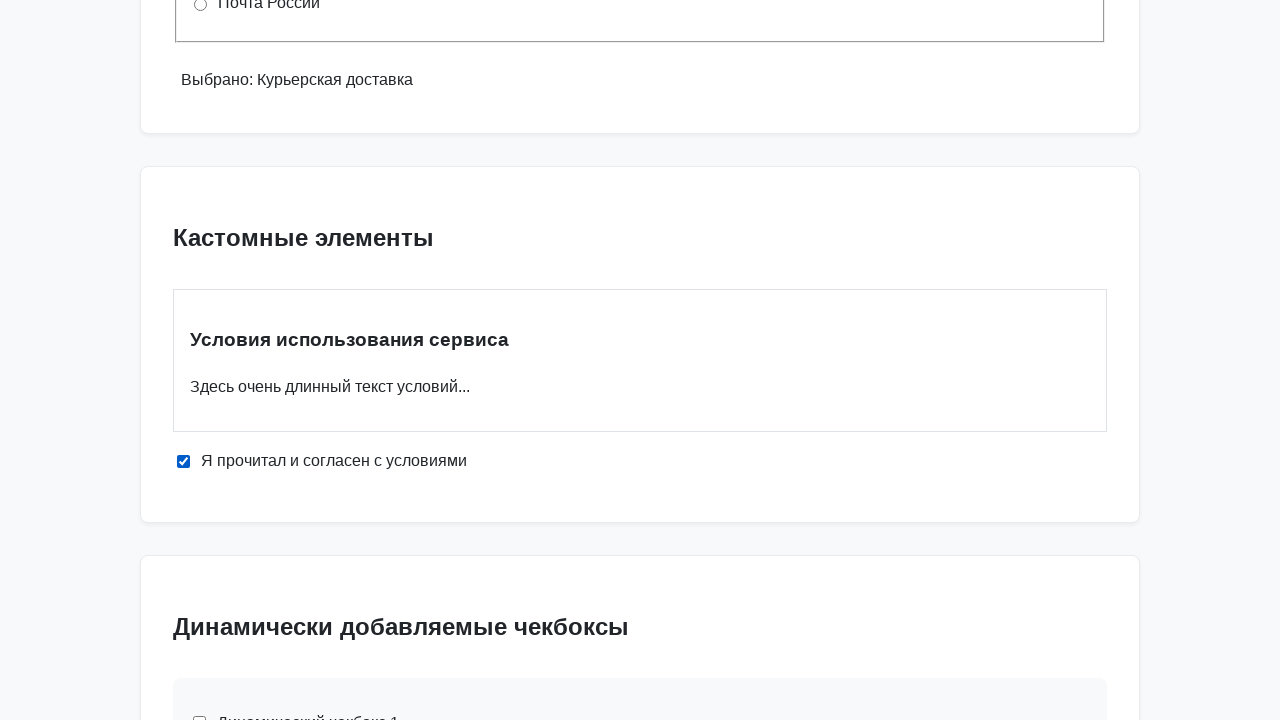